Tests checkbox interactions by checking Tomato and Lettuce checkboxes, then clicking Tomato again to uncheck

Starting URL: https://www.w3.org/WAI/ARIA/apg/patterns/checkbox/examples/checkbox/

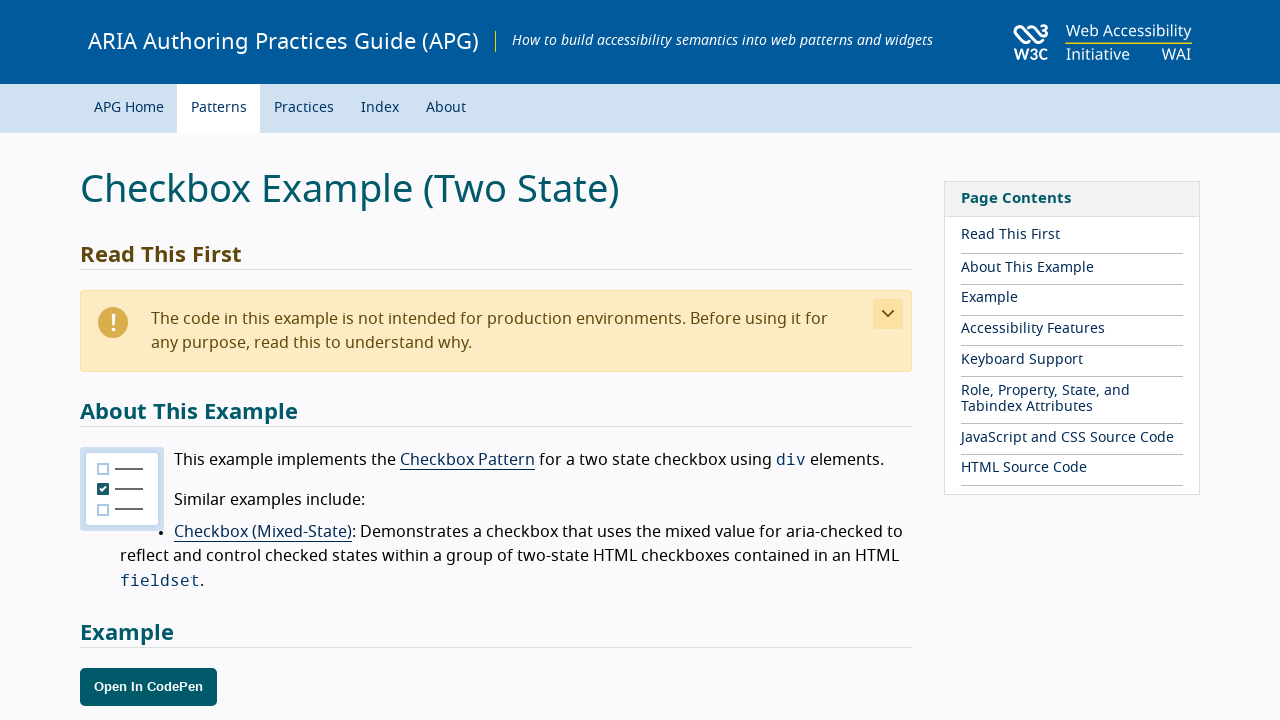

Checked Tomato checkbox on internal:role=checkbox[name="Tomato"i]
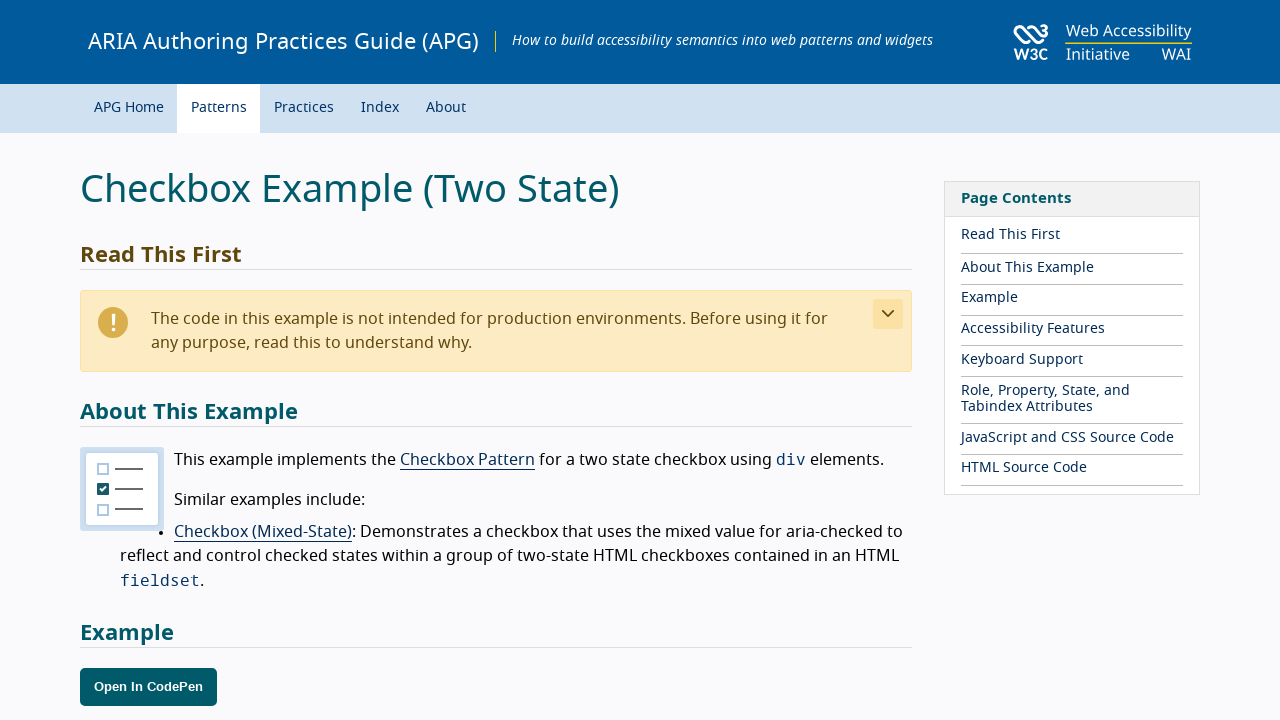

Checked Lettuce checkbox at (141, 361) on internal:role=checkbox[name="Lettuce"i]
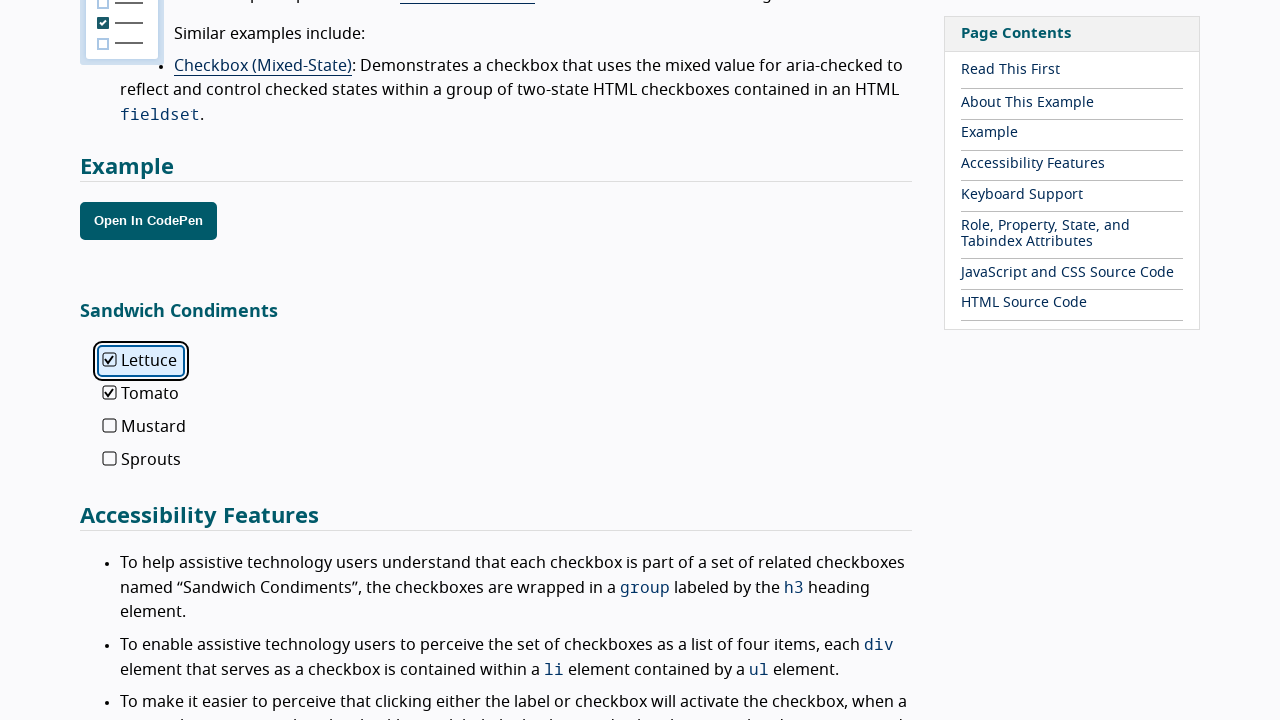

Clicked Tomato checkbox to uncheck it at (142, 394) on internal:role=checkbox[name="Tomato"i]
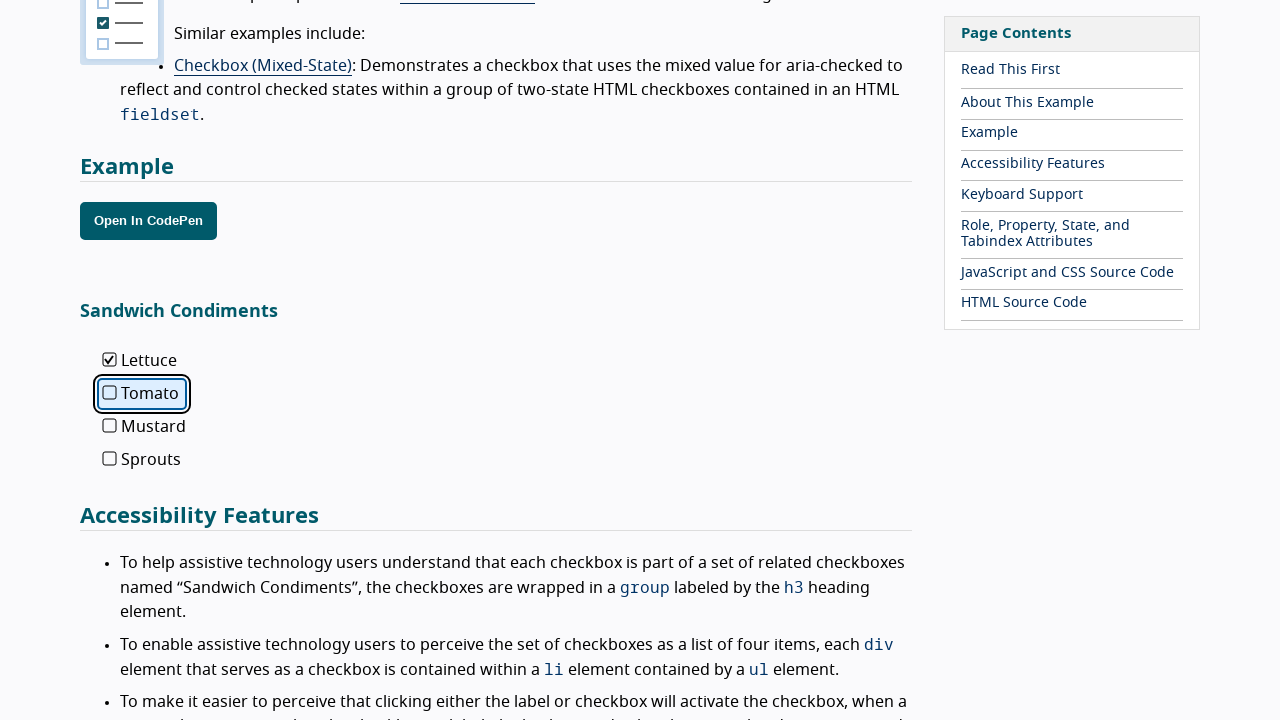

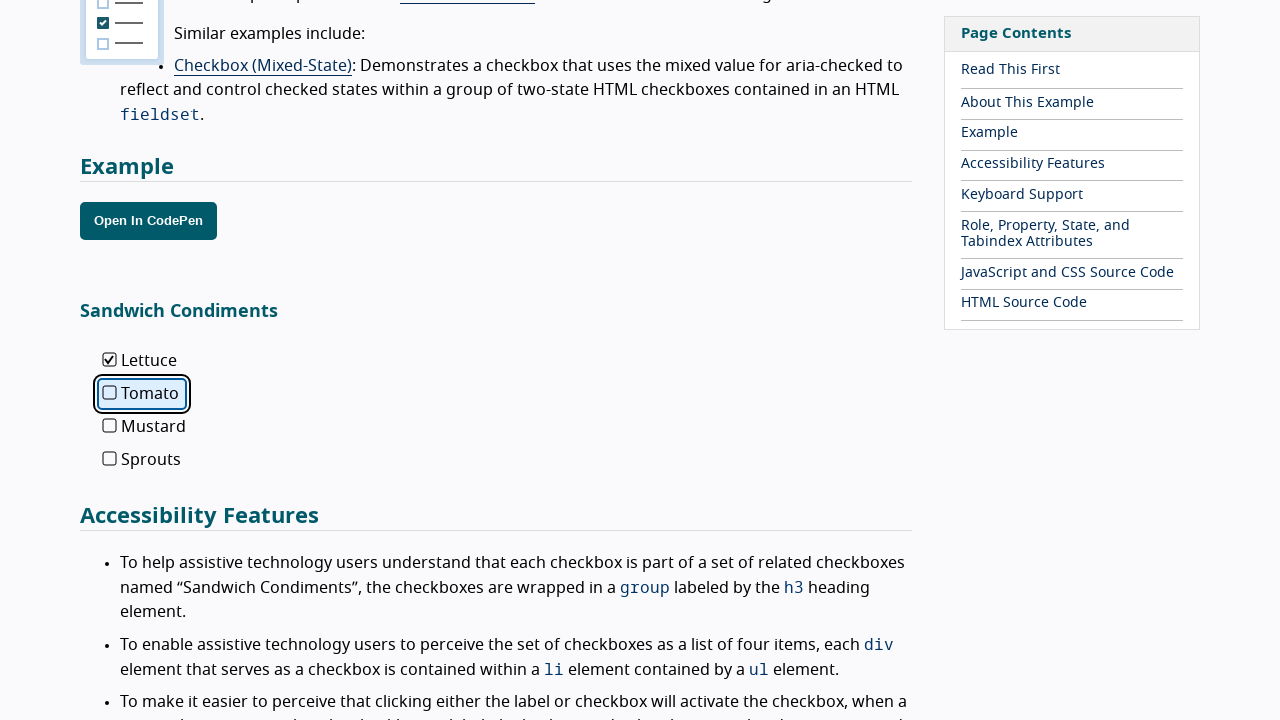